Verifies that the company logo is displayed on the OrangeHRM login page

Starting URL: https://opensource-demo.orangehrmlive.com/web/index.php/auth/login

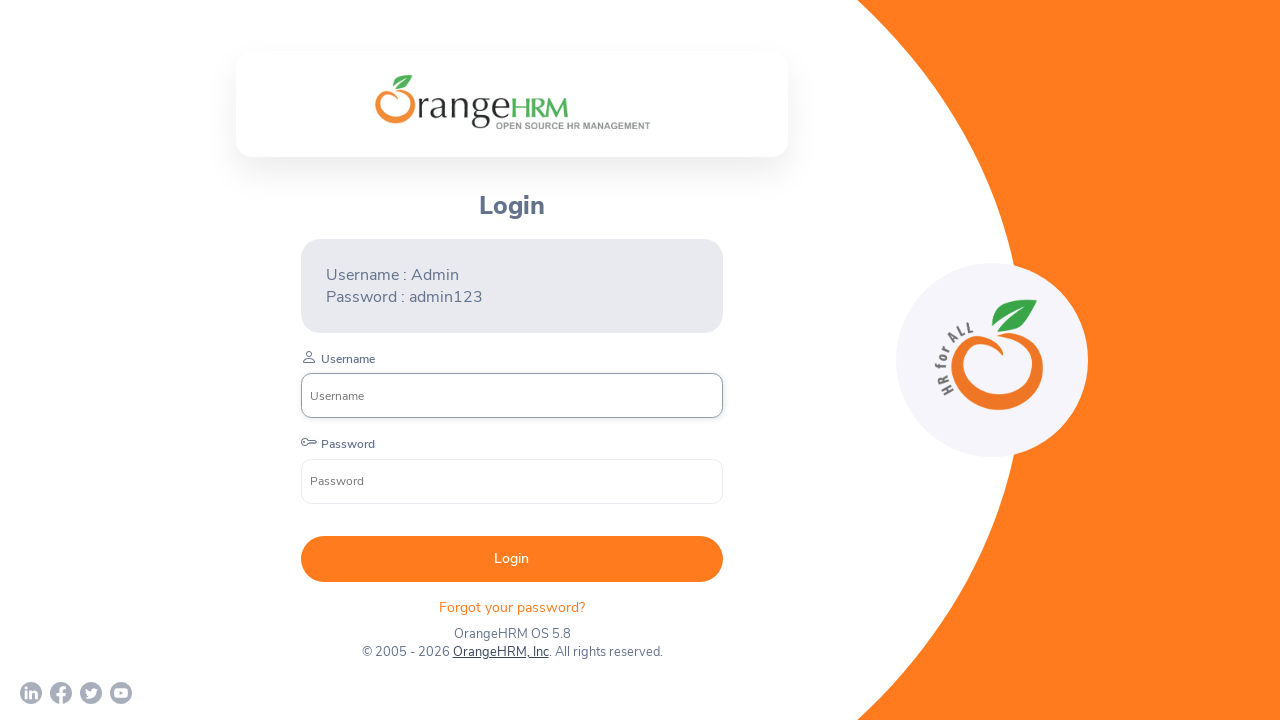

Navigated to OrangeHRM login page
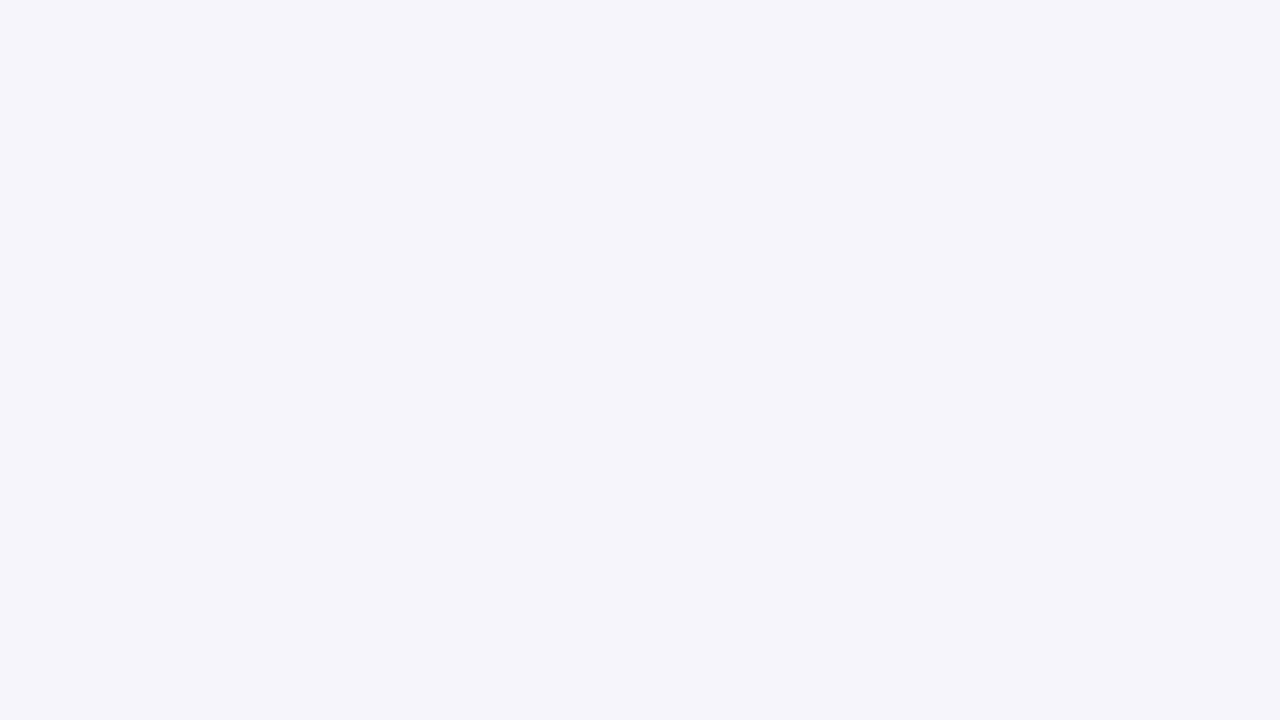

Company logo element is present on the login page
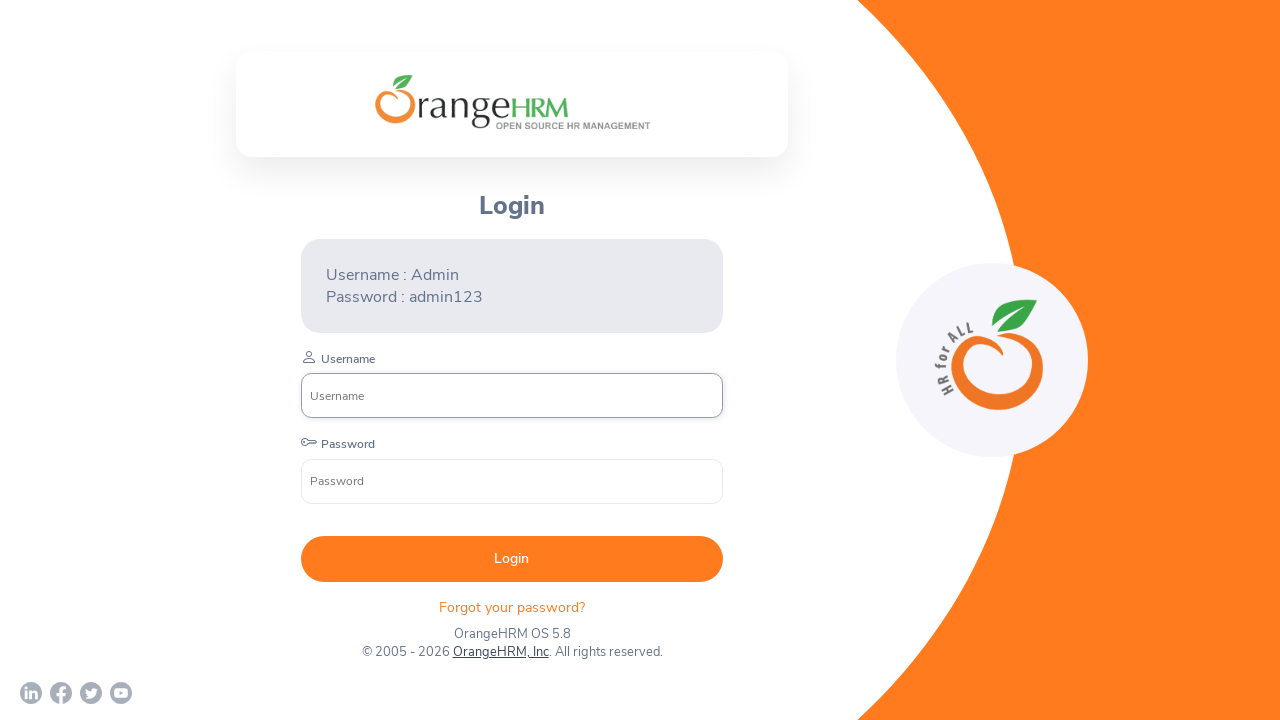

Verified that company logo is visible on the OrangeHRM login page
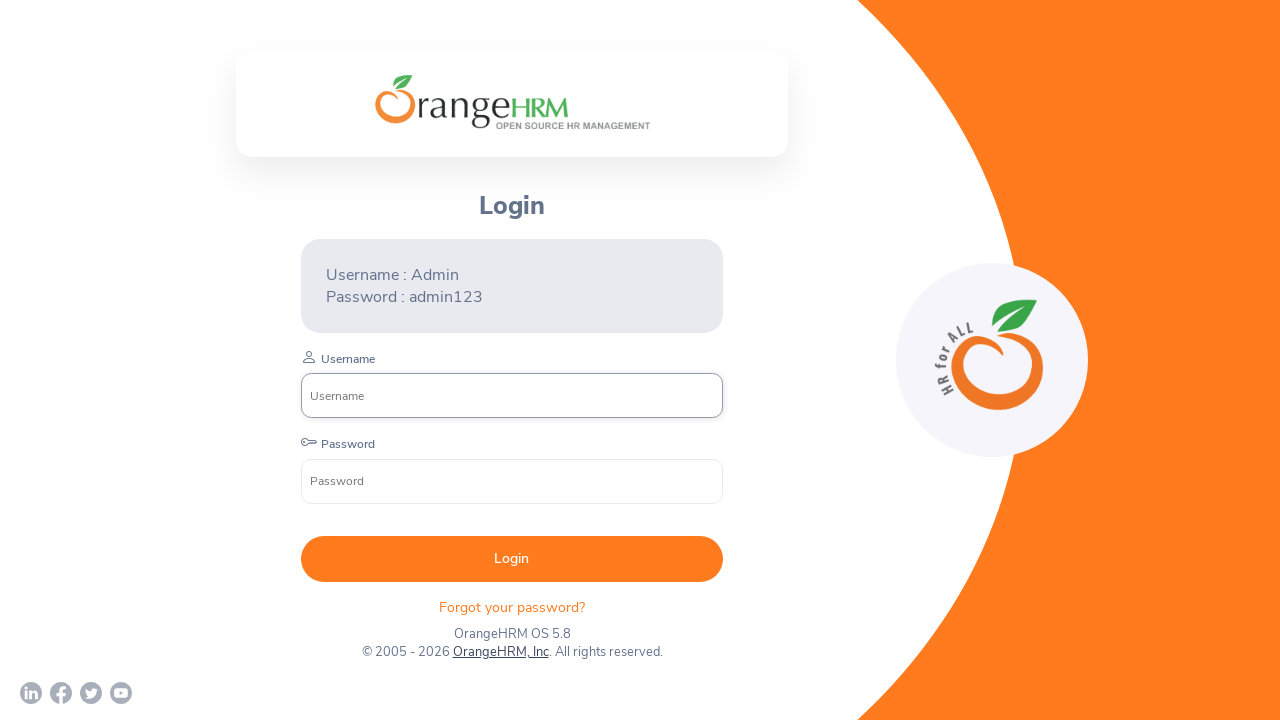

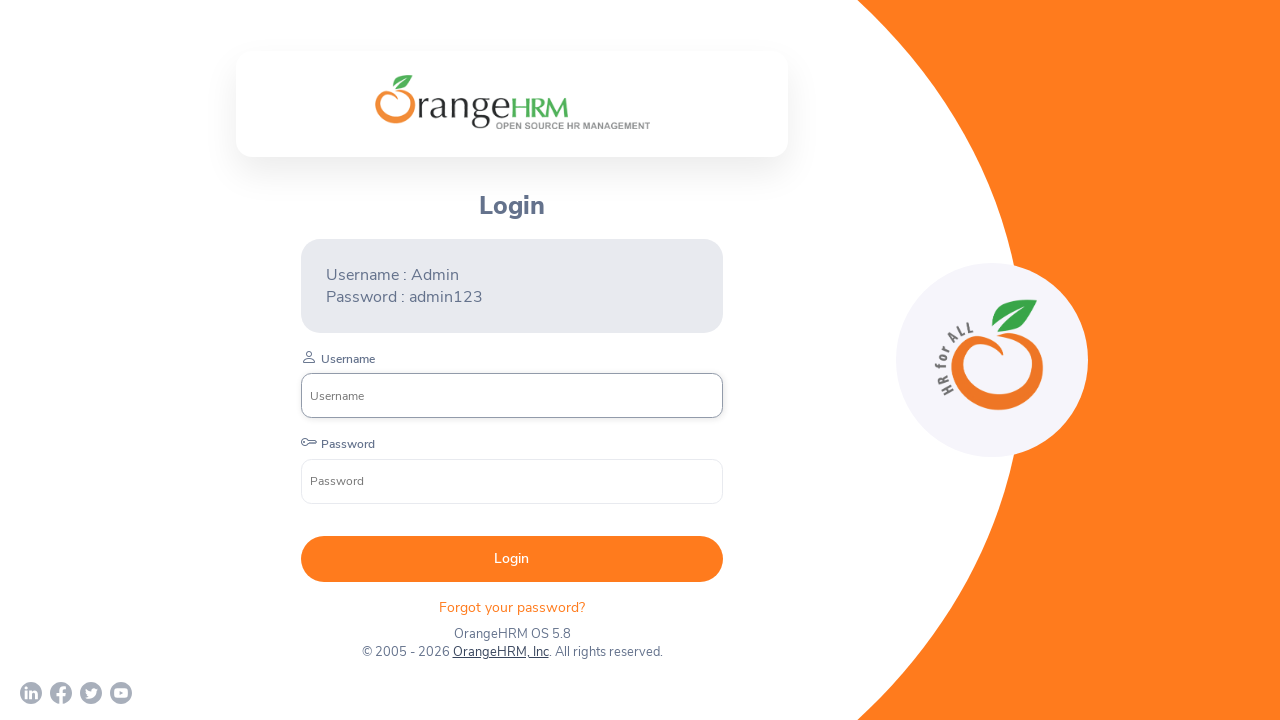